Tests the BlazeDemo flight booking homepage by clicking the "Find Flights" button and verifying the page navigates to the reservation page

Starting URL: https://blazedemo.com/

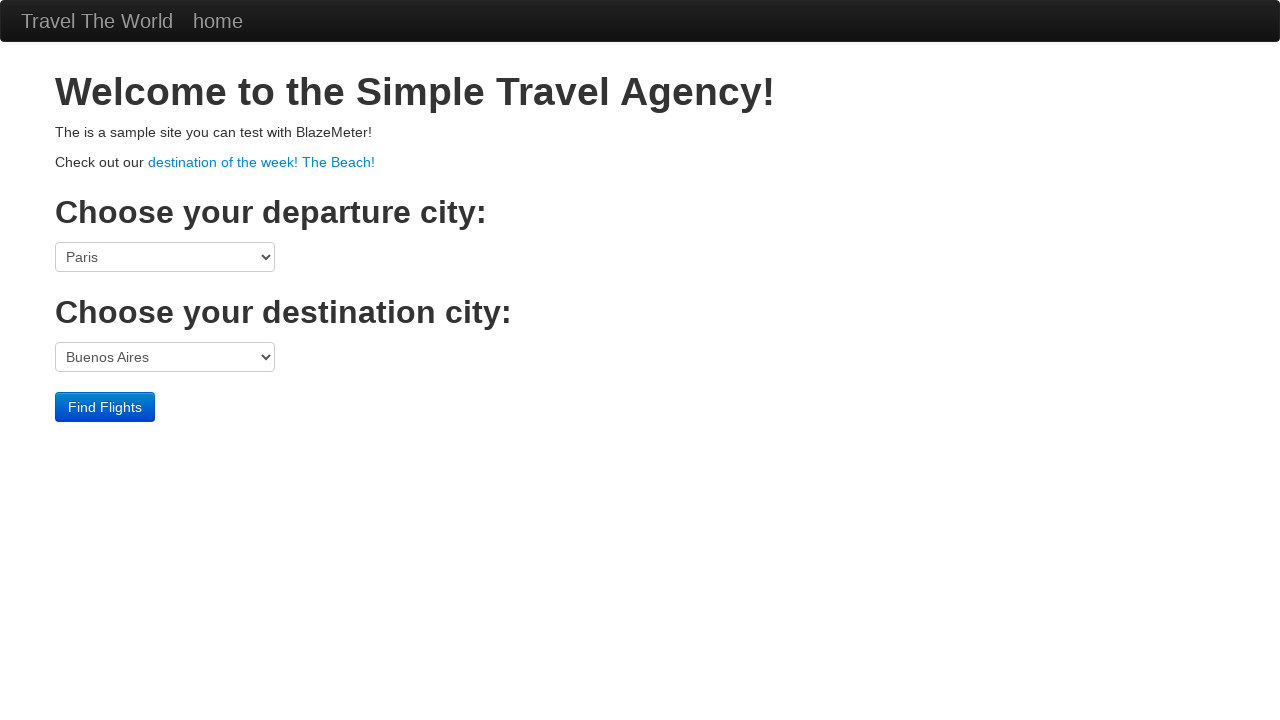

Navigated to BlazeDemo flight booking homepage
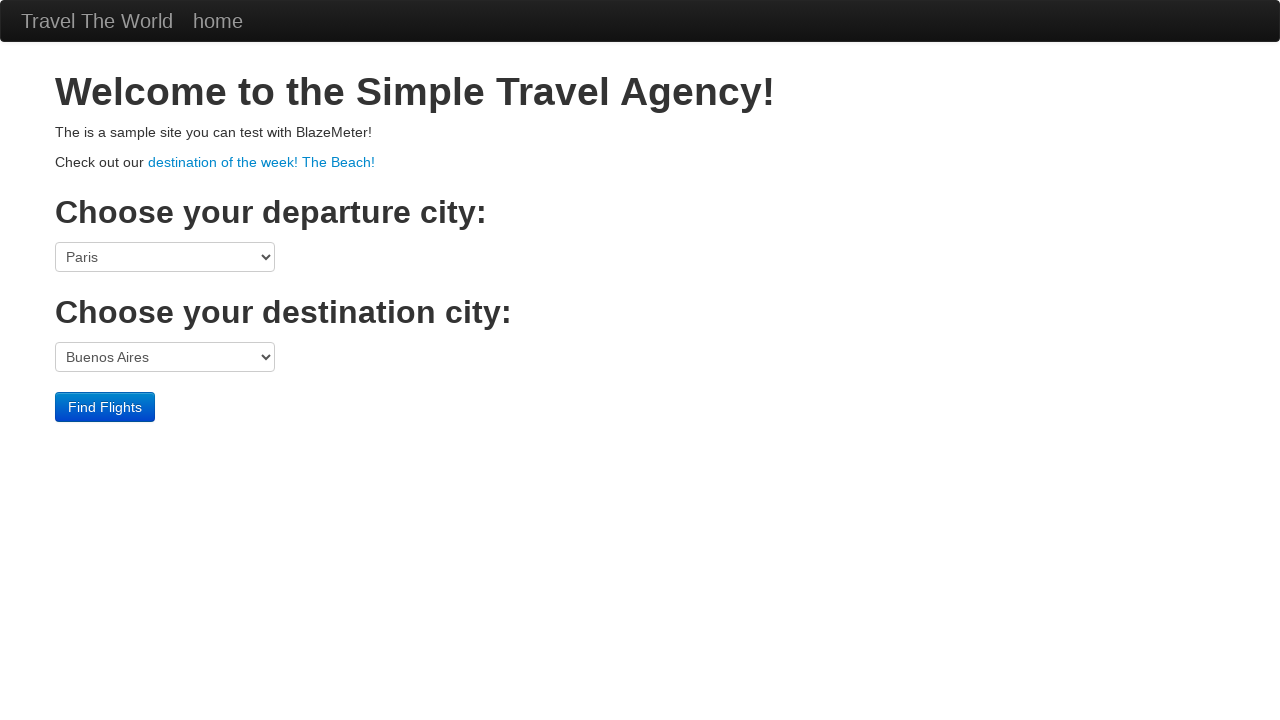

Clicked the 'Find Flights' button at (105, 407) on input[type='submit']
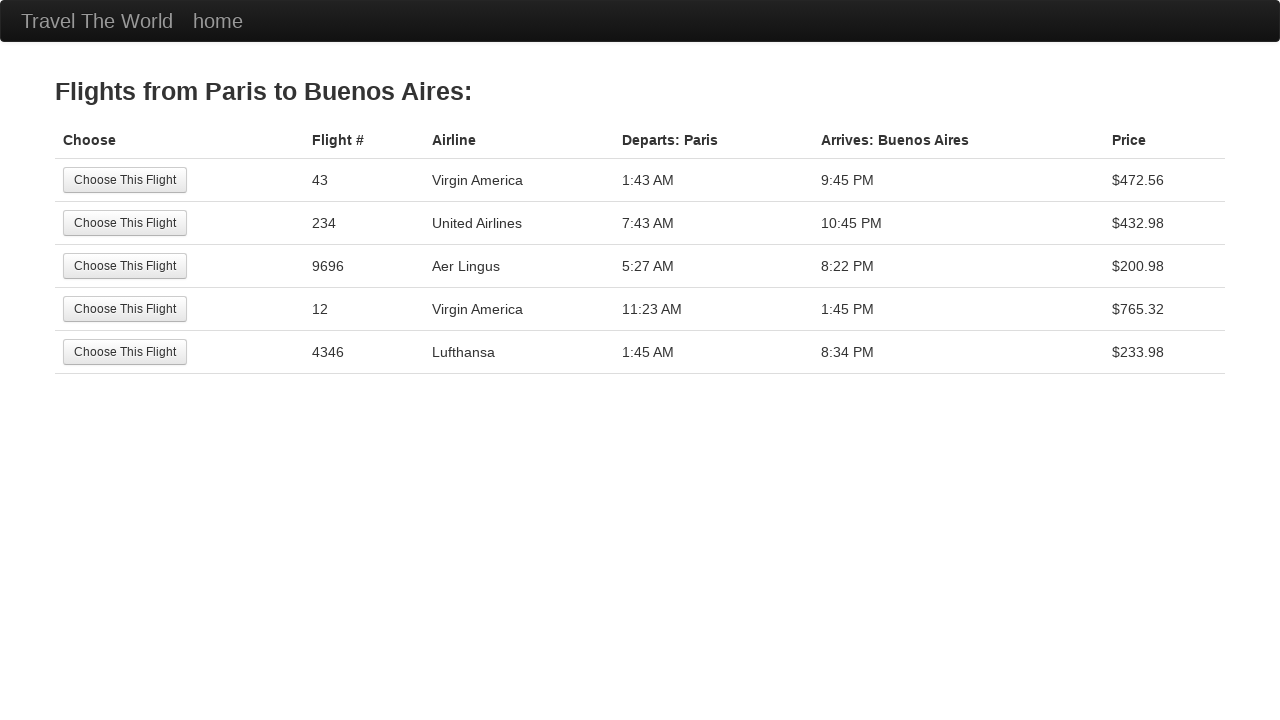

Waited for page to load with domcontentloaded state
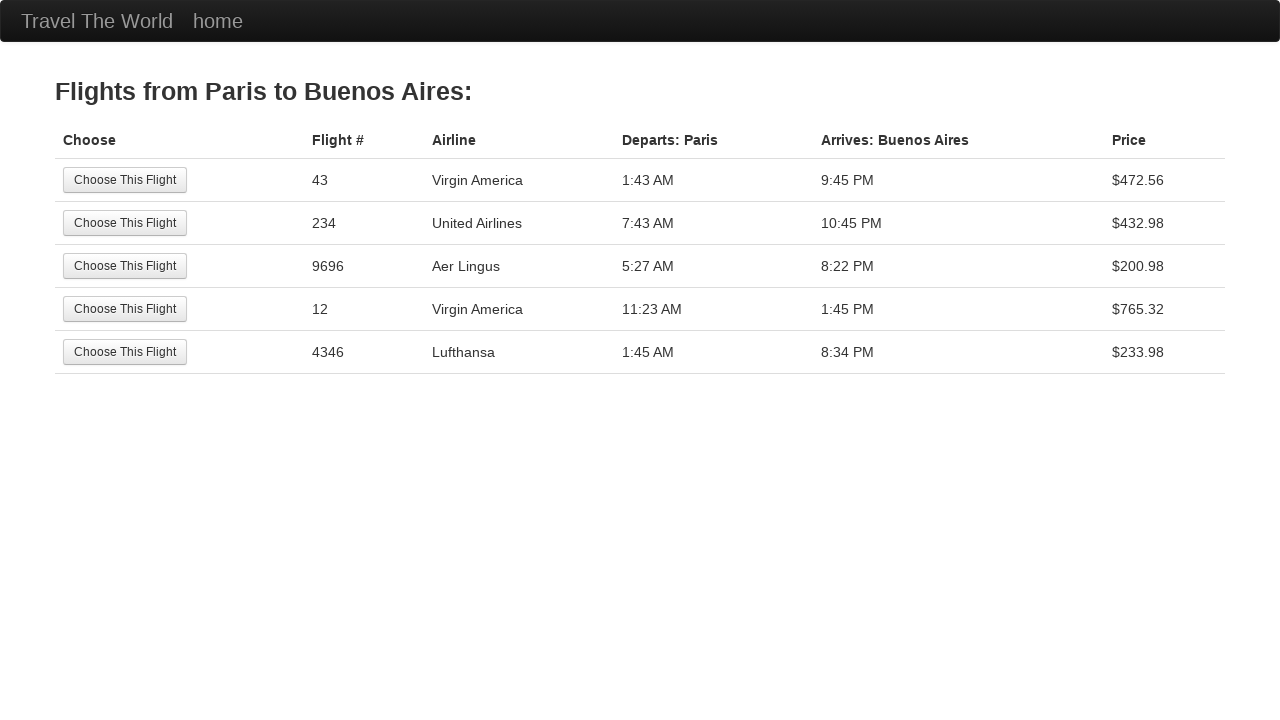

Verified page title is 'BlazeDemo - reserve'
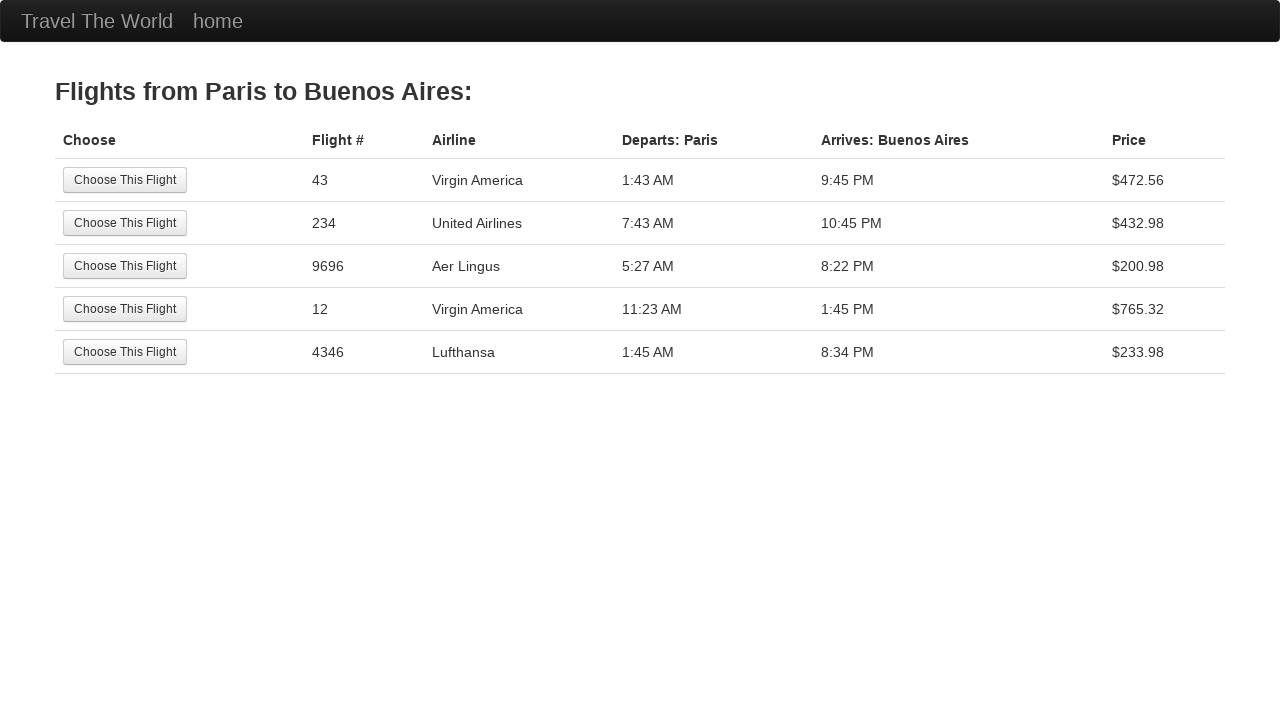

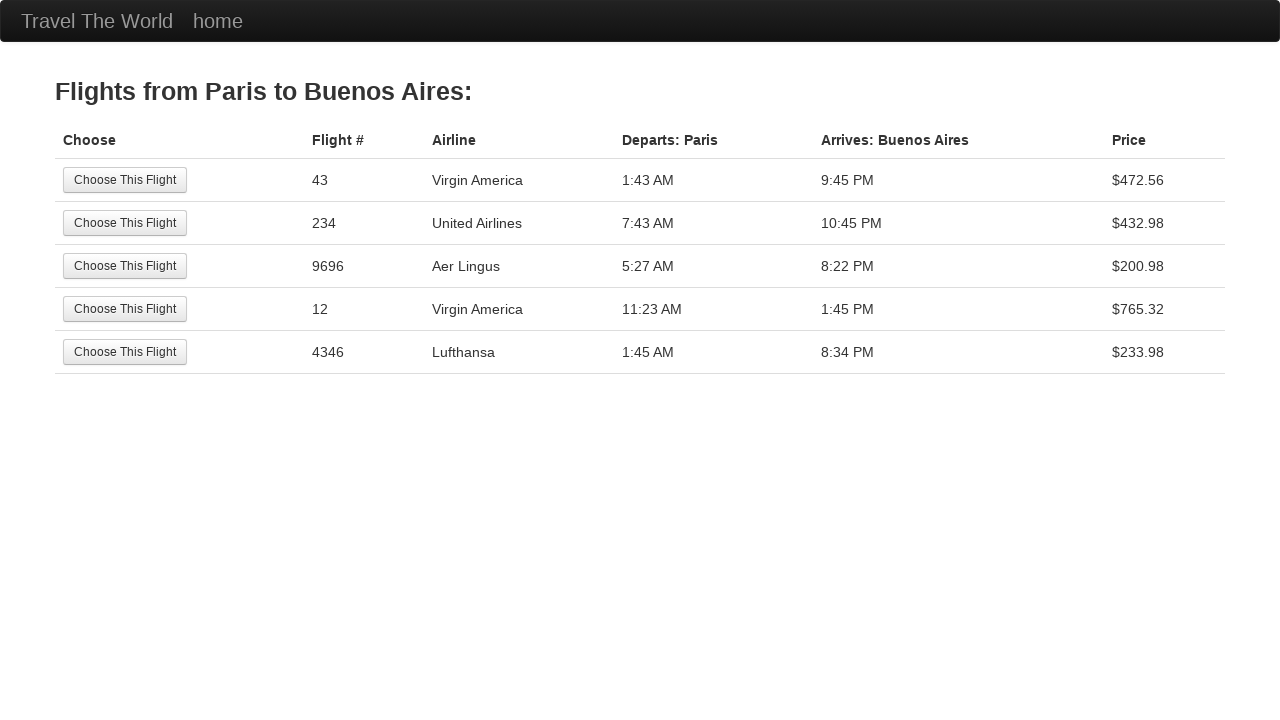